Clicks the "Back to Index" link and verifies navigation to the index page

Starting URL: https://bonigarcia.dev/selenium-webdriver-java/navigation1.html

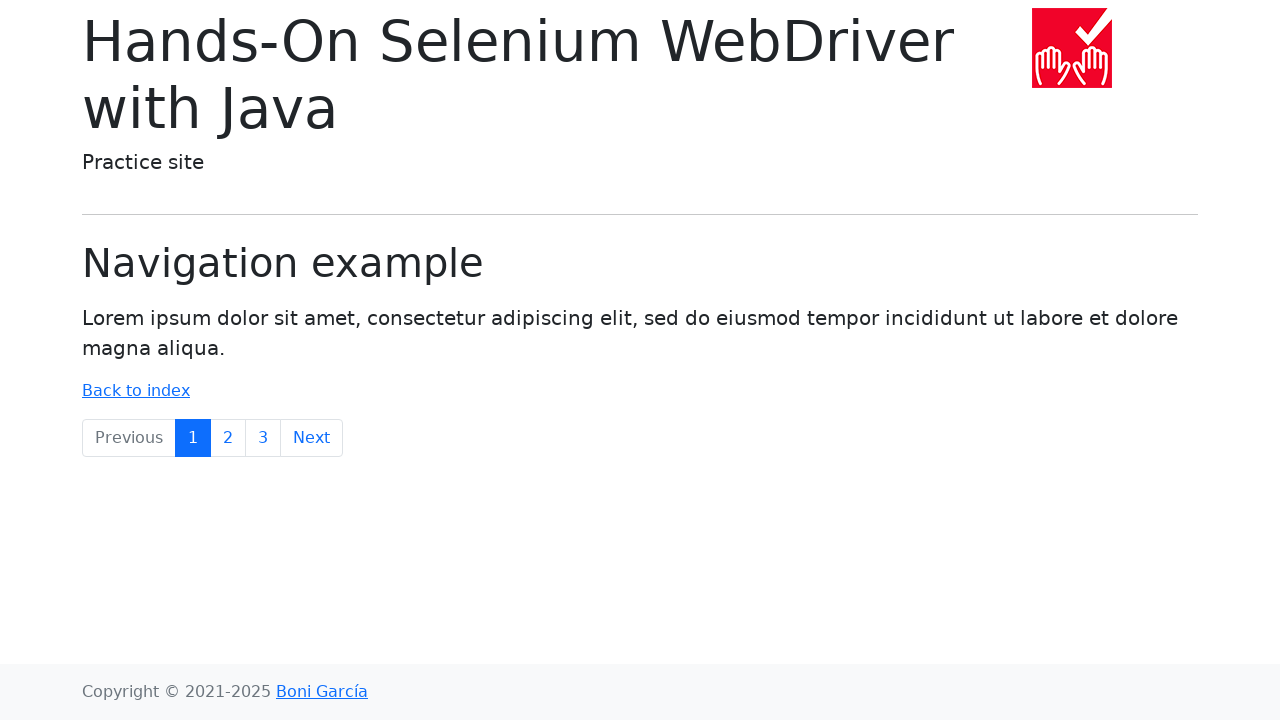

Clicked the 'Back to Index' link at (136, 391) on a[href='index.html']
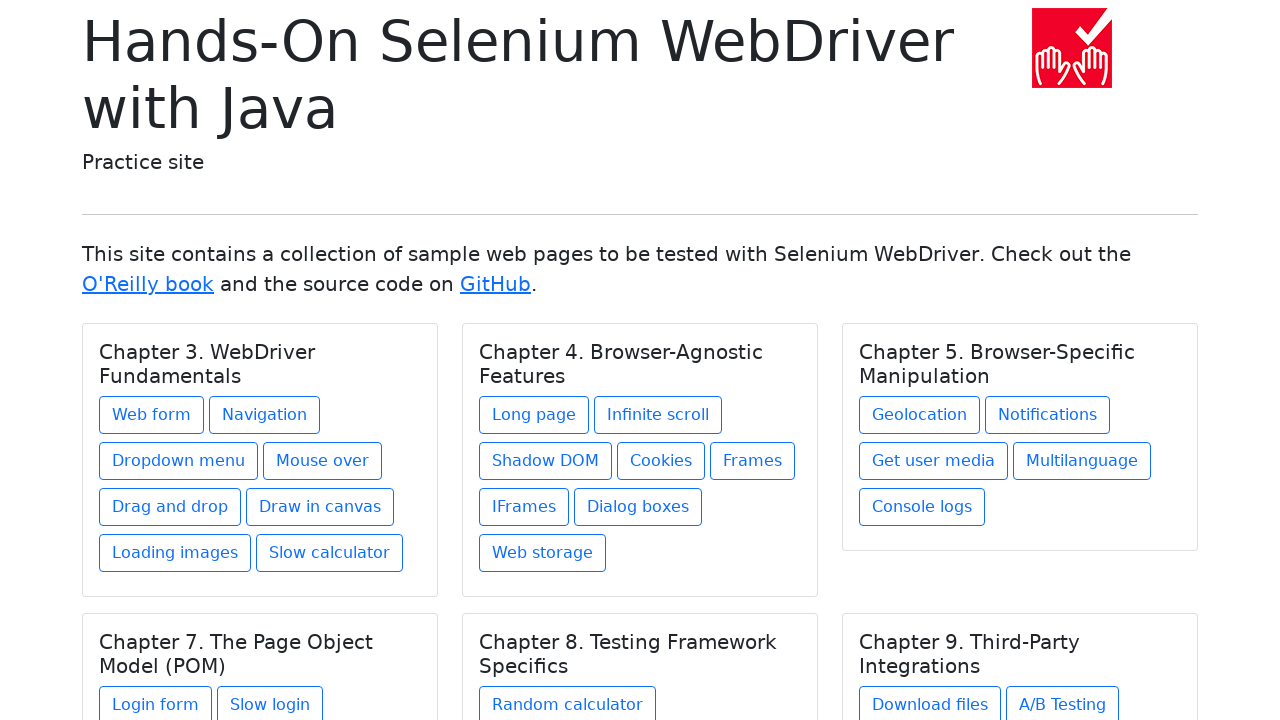

Verified navigation to index page - URL matches expected https://bonigarcia.dev/selenium-webdriver-java/index.html
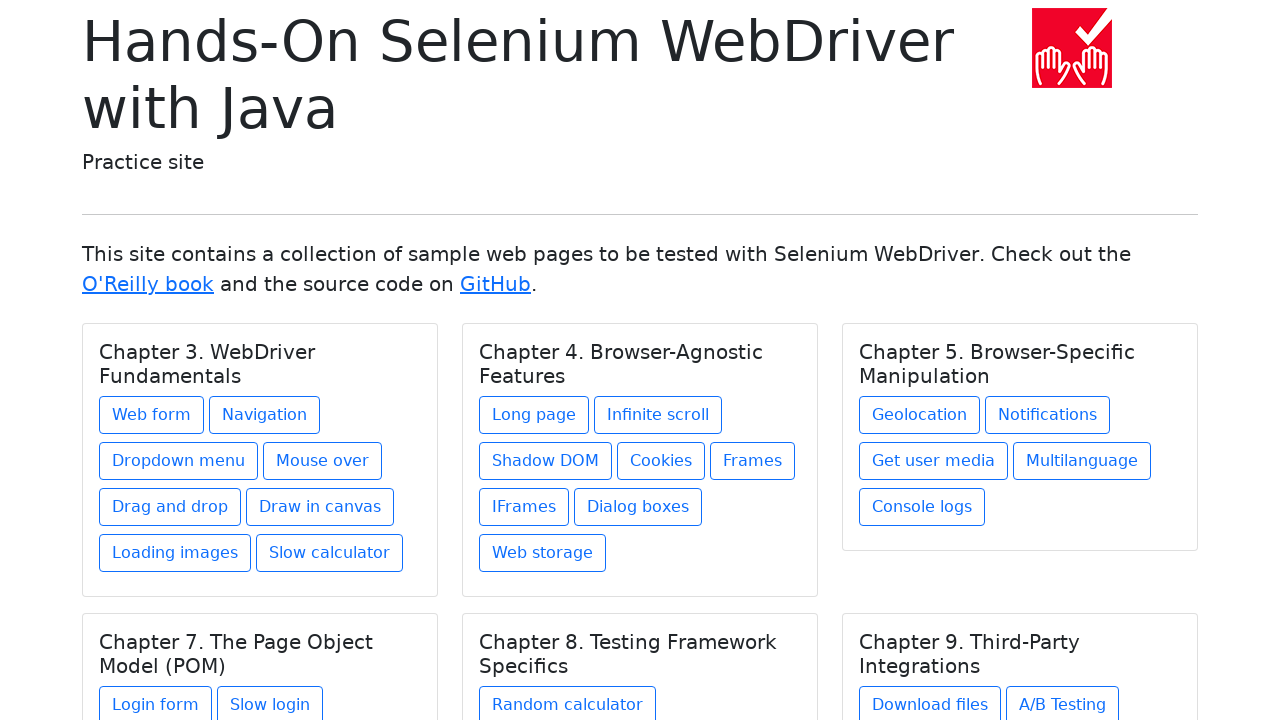

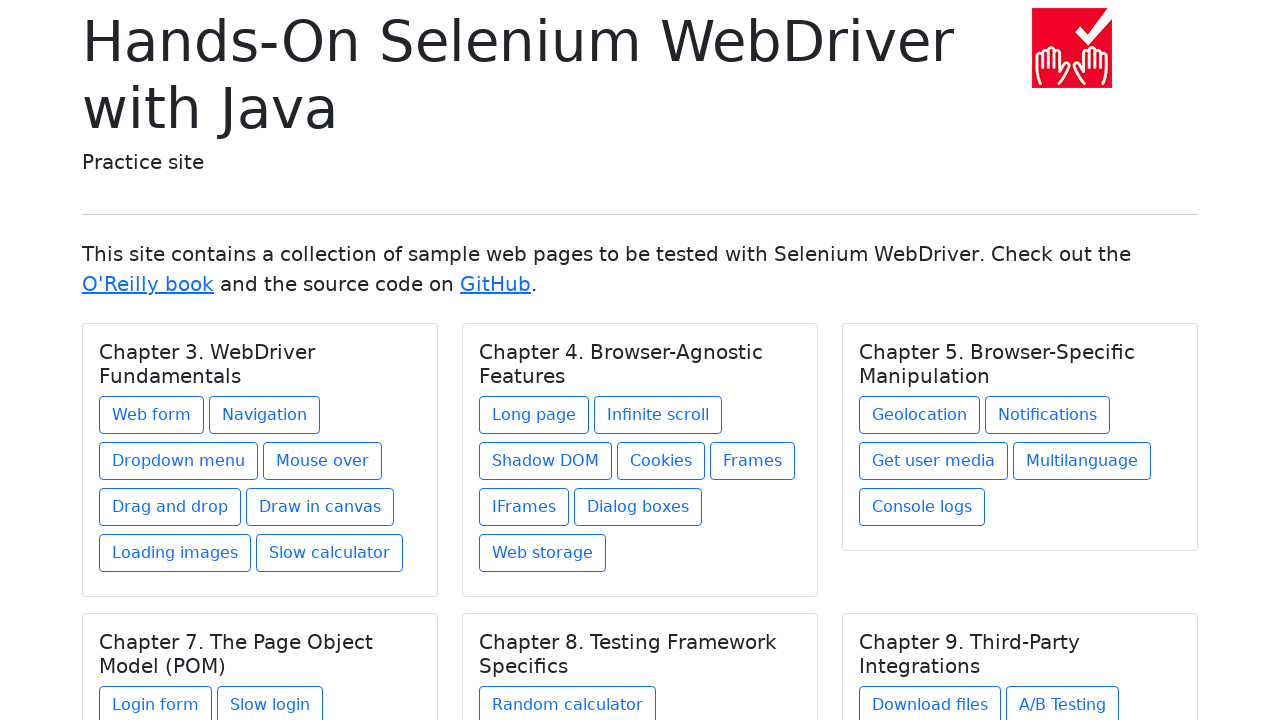